Tests Vue.js dropdown by selecting different options and verifying the selected values

Starting URL: https://mikerodham.github.io/vue-dropdowns/

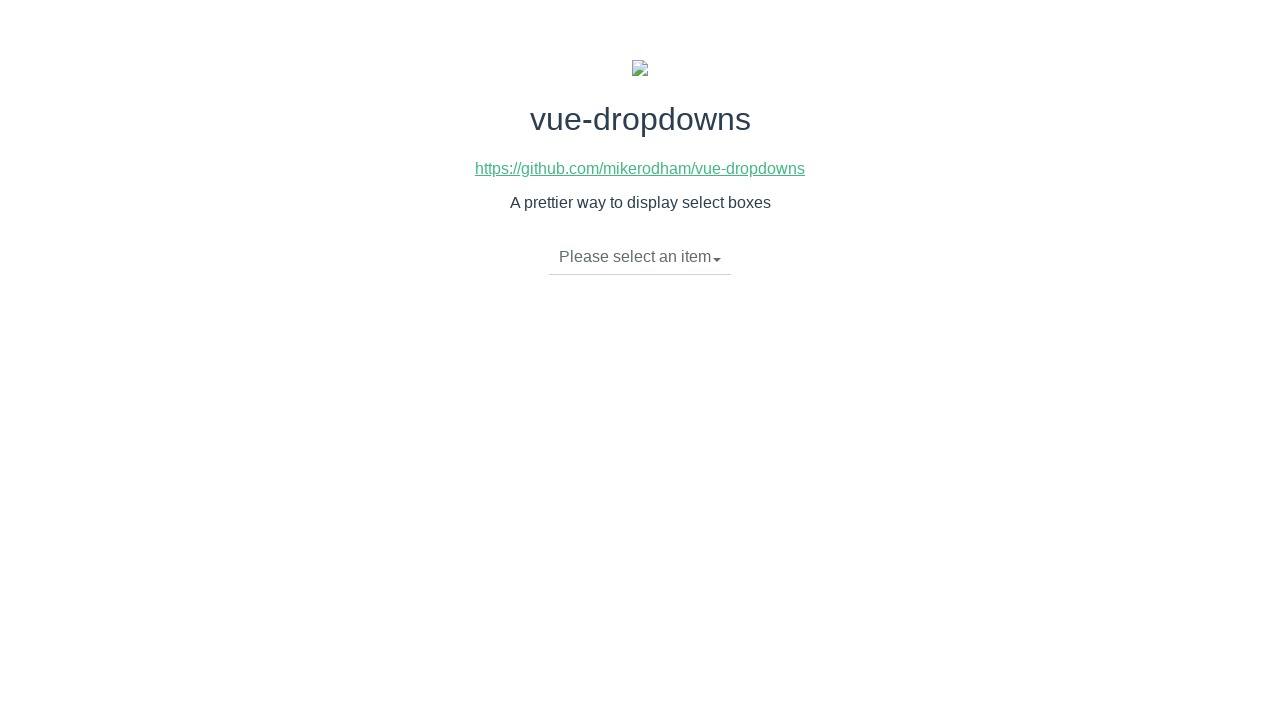

Clicked dropdown toggle to open menu at (640, 257) on .dropdown-toggle
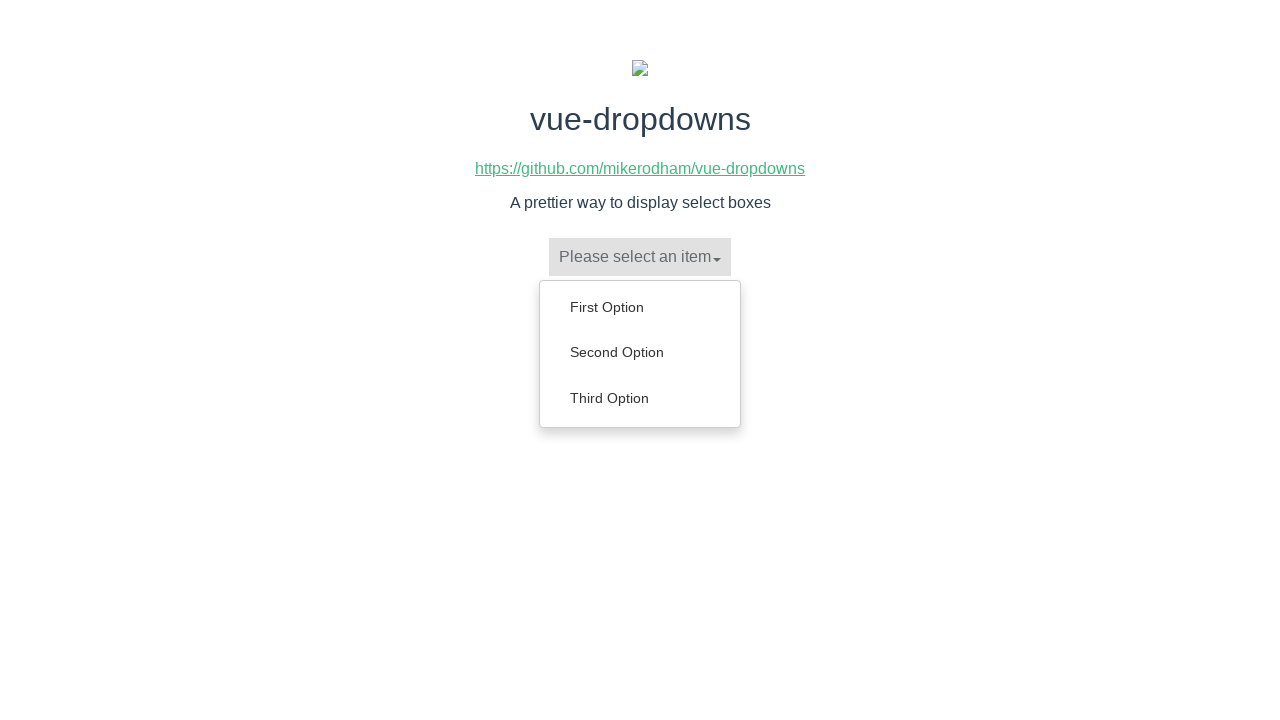

Selected 'First Option' from dropdown menu at (640, 307) on xpath=//ul[@class = 'dropdown-menu']//a[contains(text(), 'First Option')]
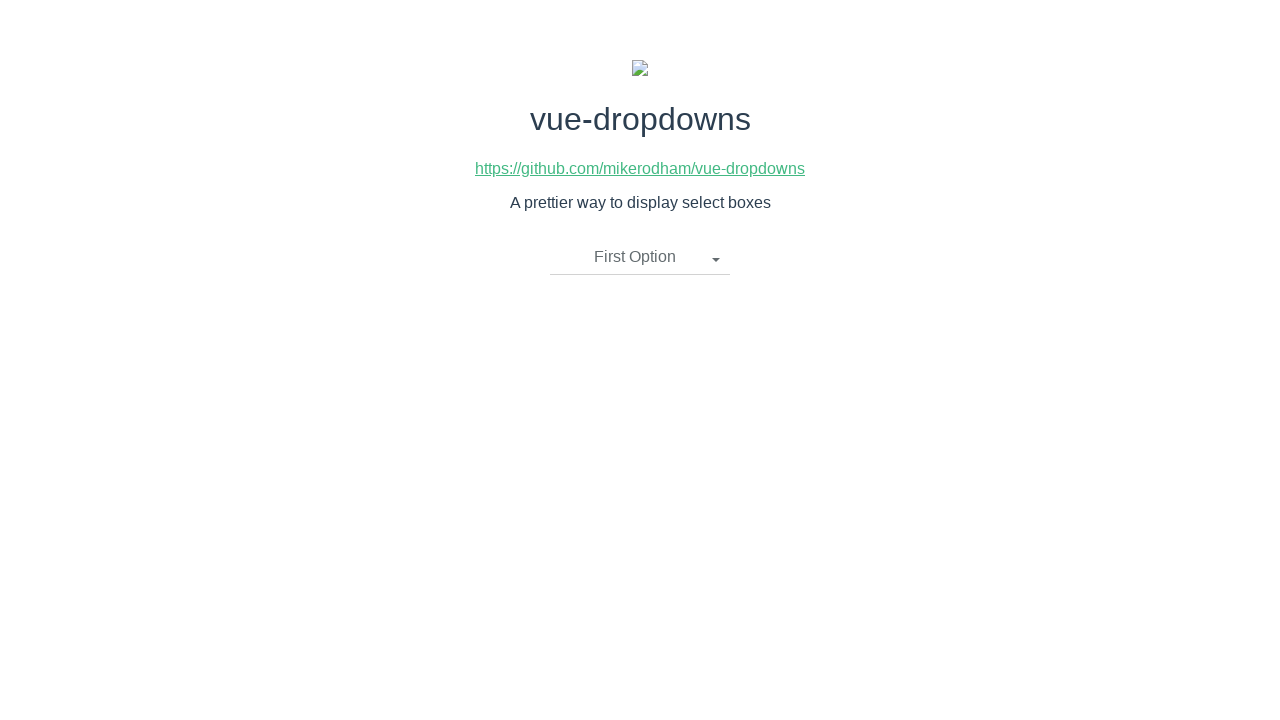

Verified that 'First Option' is now selected
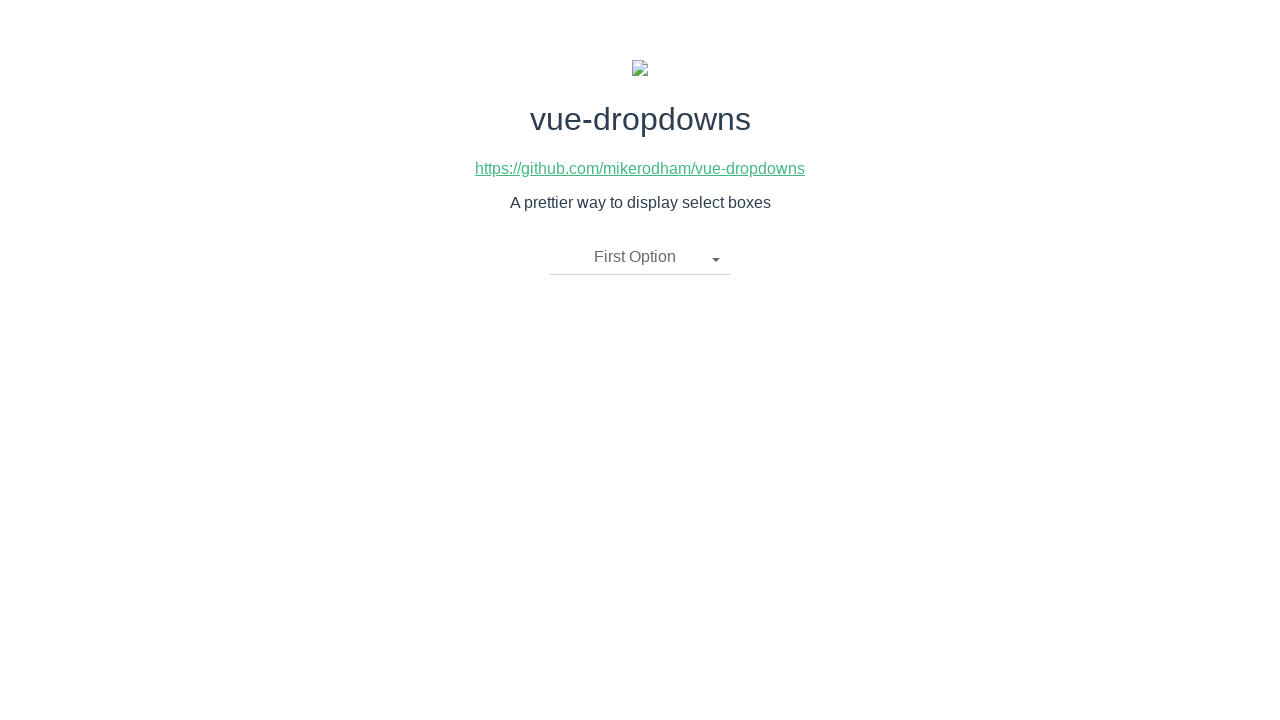

Clicked dropdown toggle to open menu at (640, 257) on .dropdown-toggle
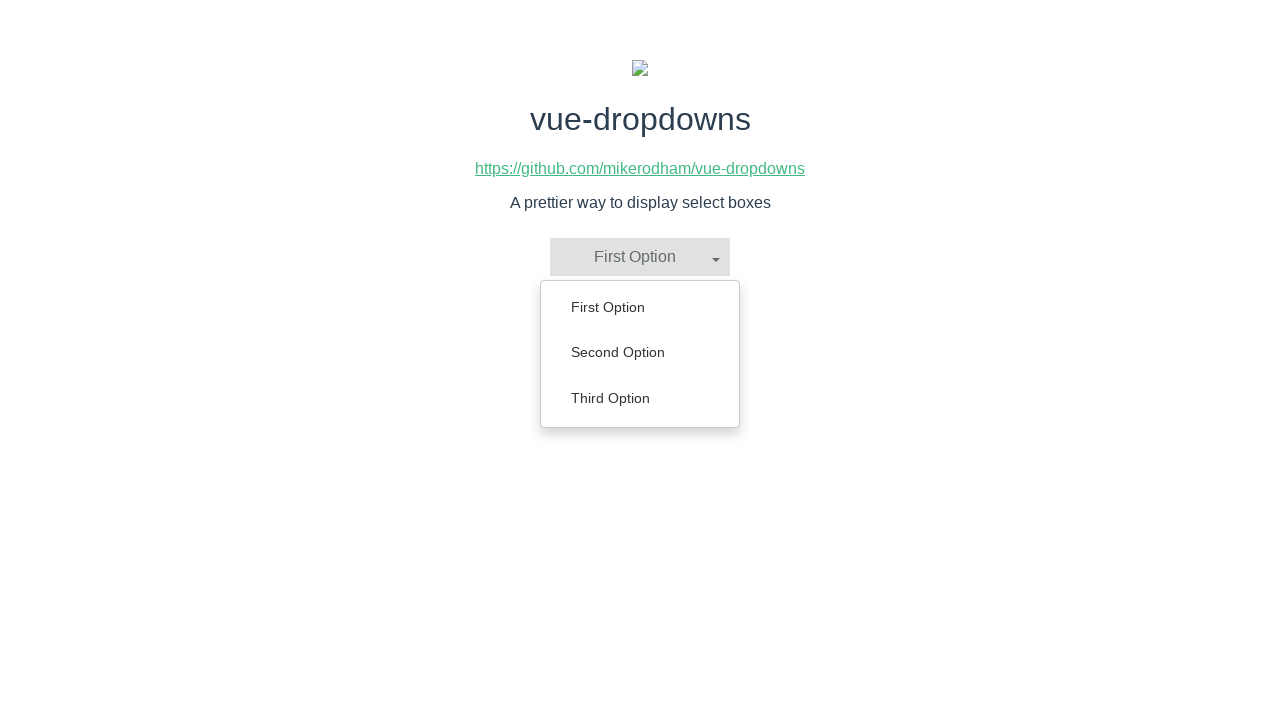

Selected 'Second Option' from dropdown menu at (640, 352) on xpath=//ul[@class = 'dropdown-menu']//a[contains(text(), 'Second Option')]
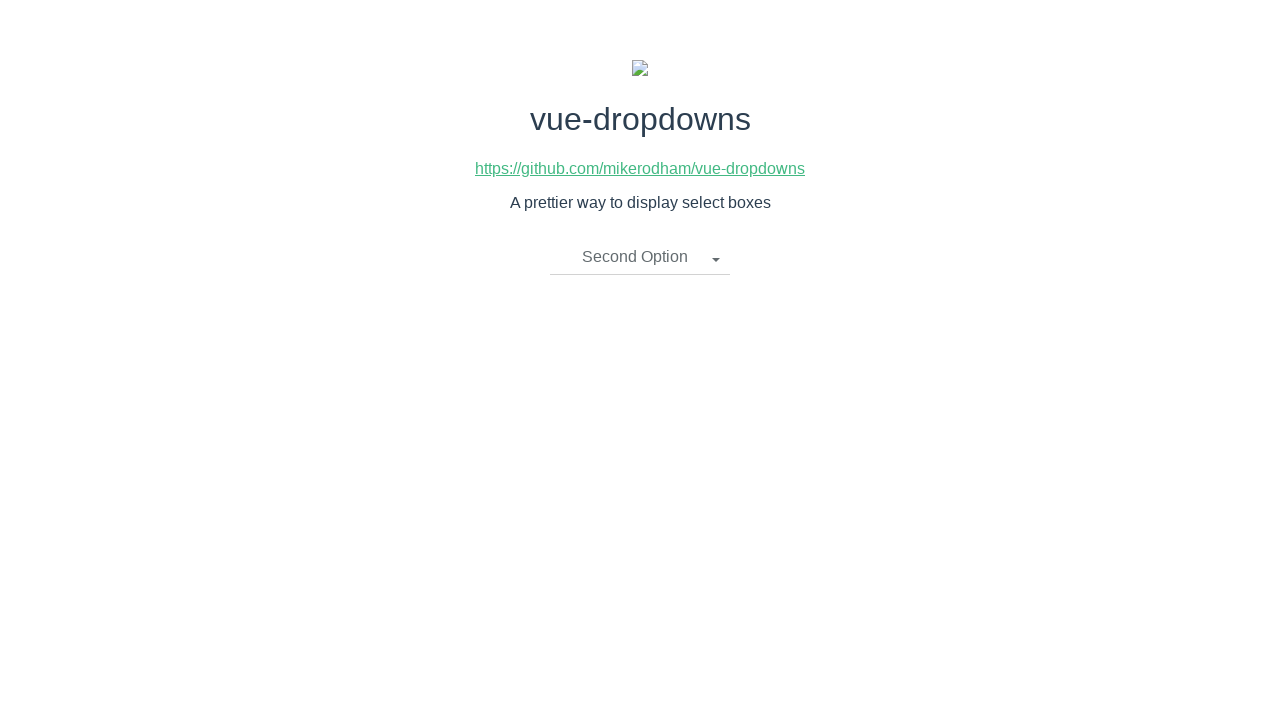

Verified that 'Second Option' is now selected
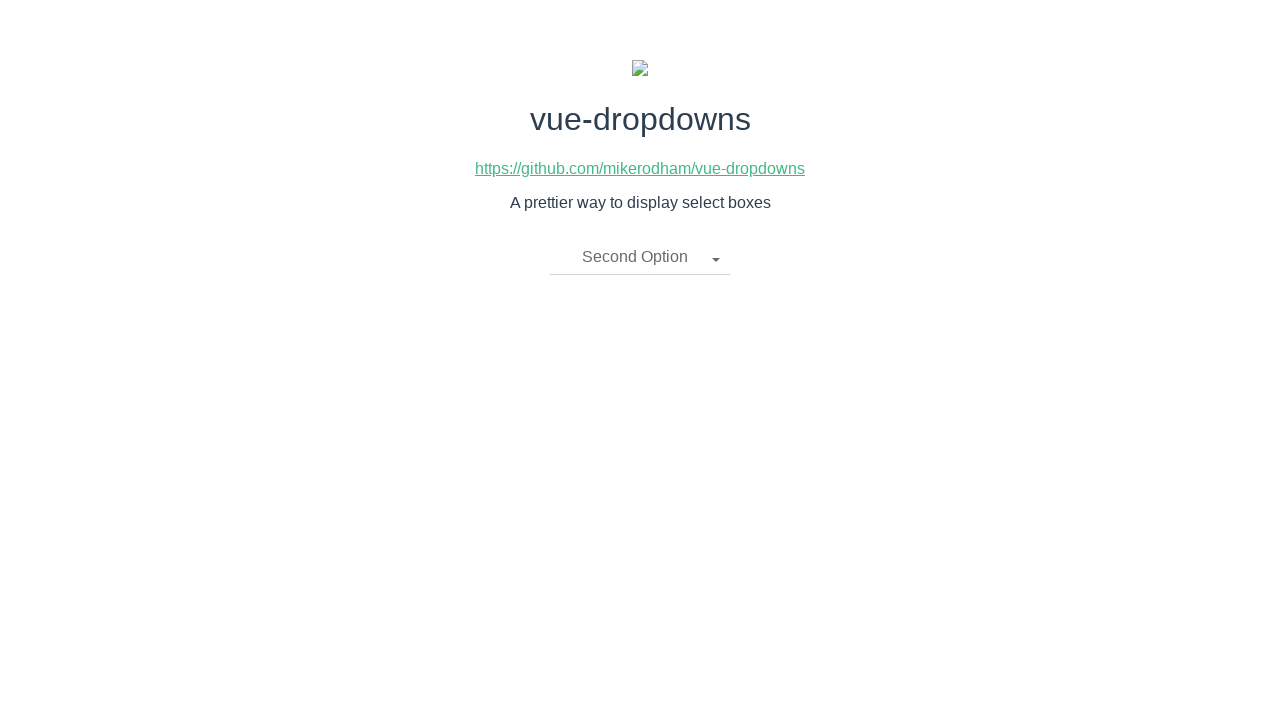

Clicked dropdown toggle to open menu at (640, 257) on .dropdown-toggle
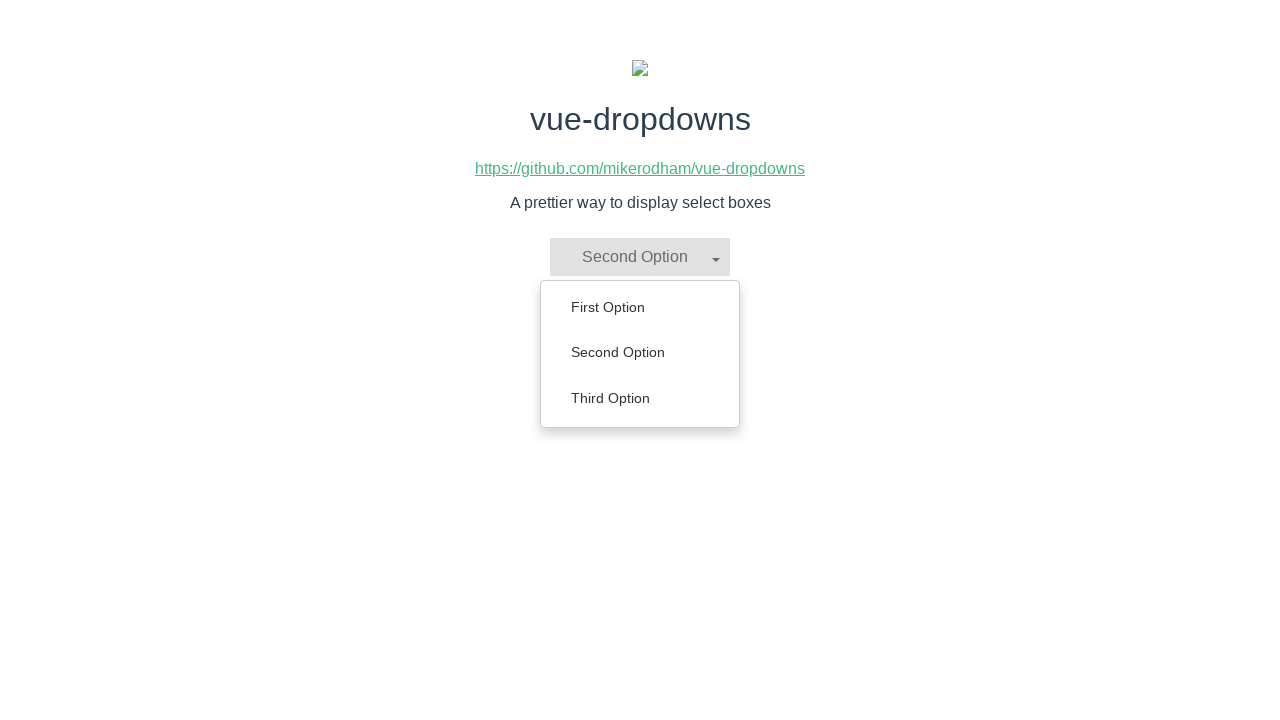

Selected 'Third Option' from dropdown menu at (640, 398) on xpath=//ul[@class = 'dropdown-menu']//a[contains(text(), 'Third Option')]
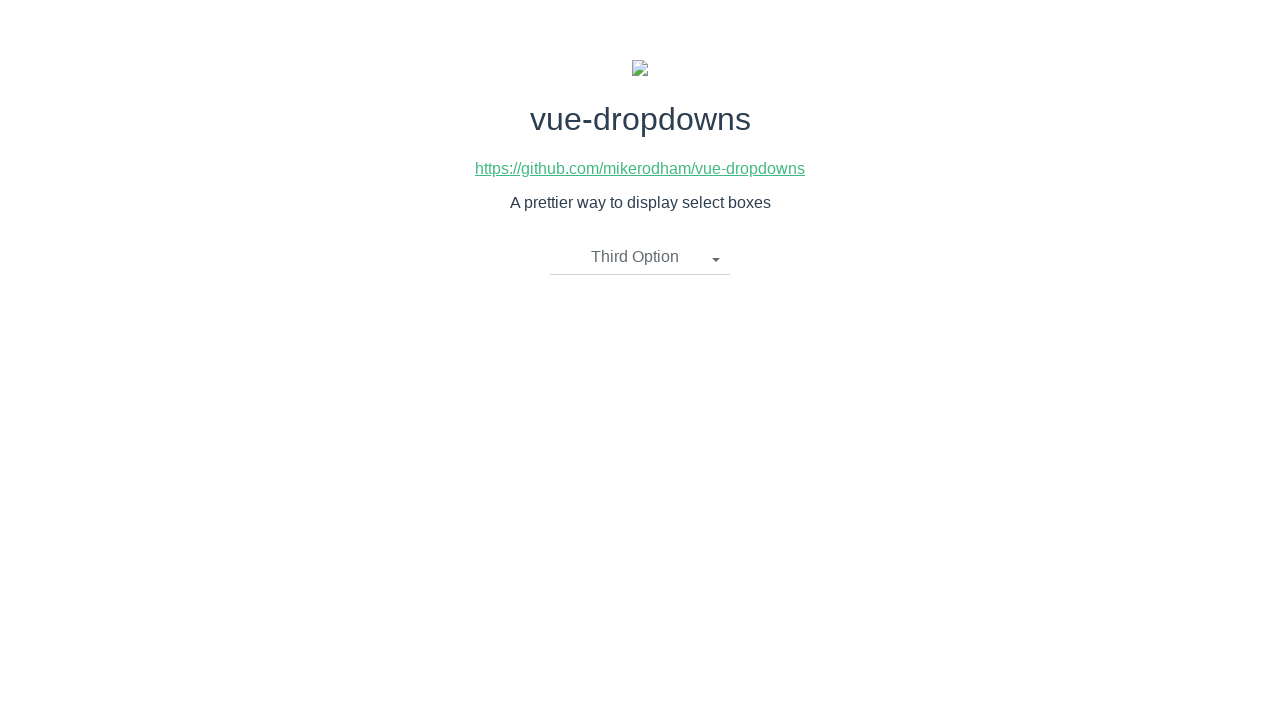

Verified that 'Third Option' is now selected
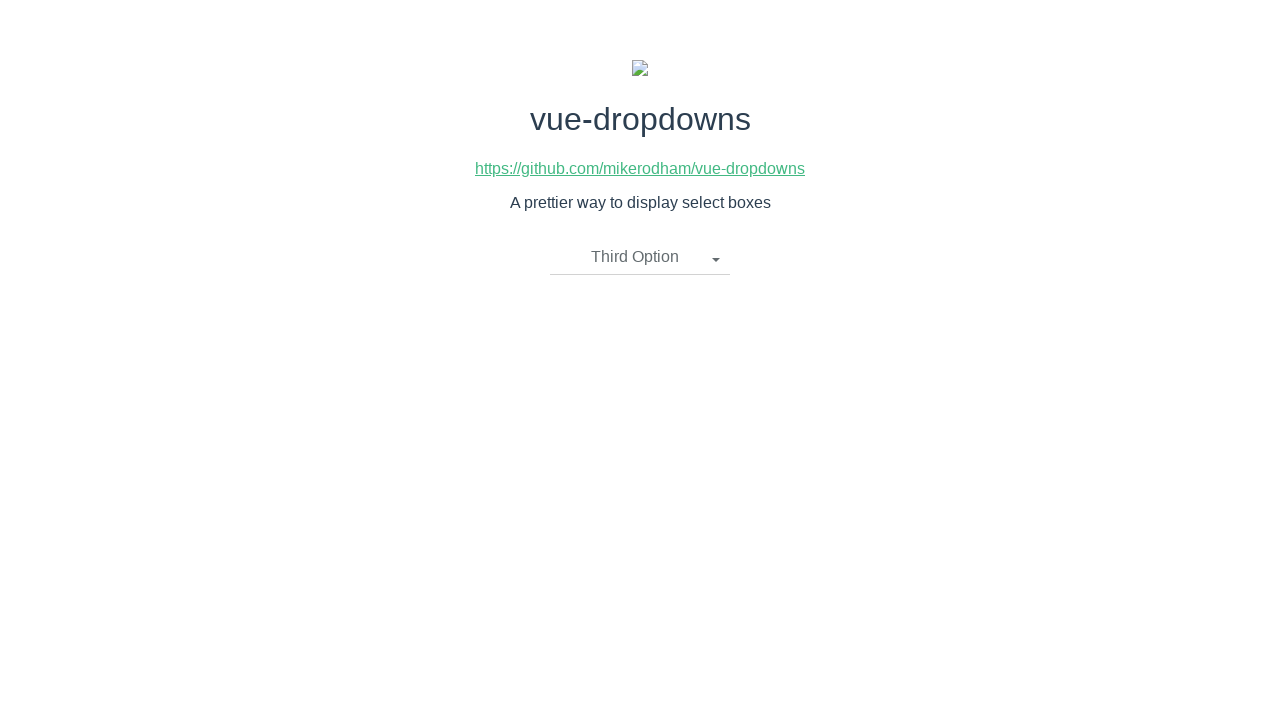

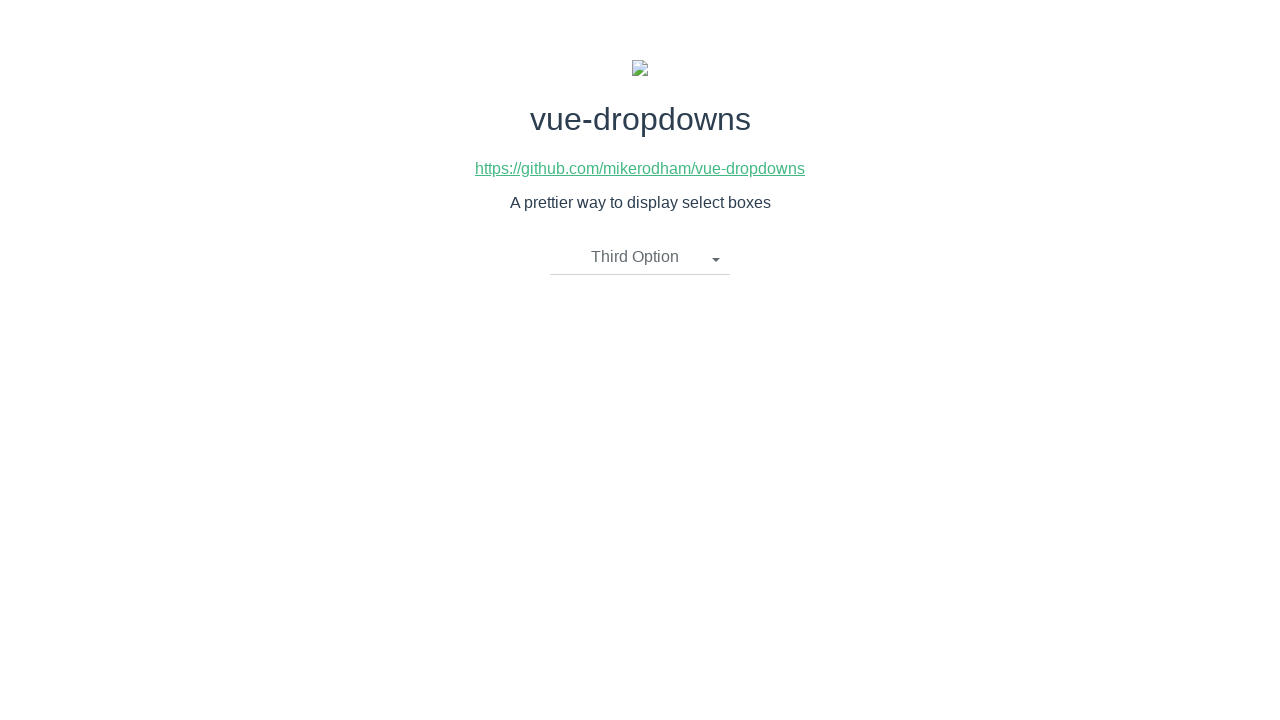